Tests multi-select dropdown functionality by selecting options using different methods (by index, by value, and by visible text) and verifies the first selected option.

Starting URL: https://omayo.blogspot.com/

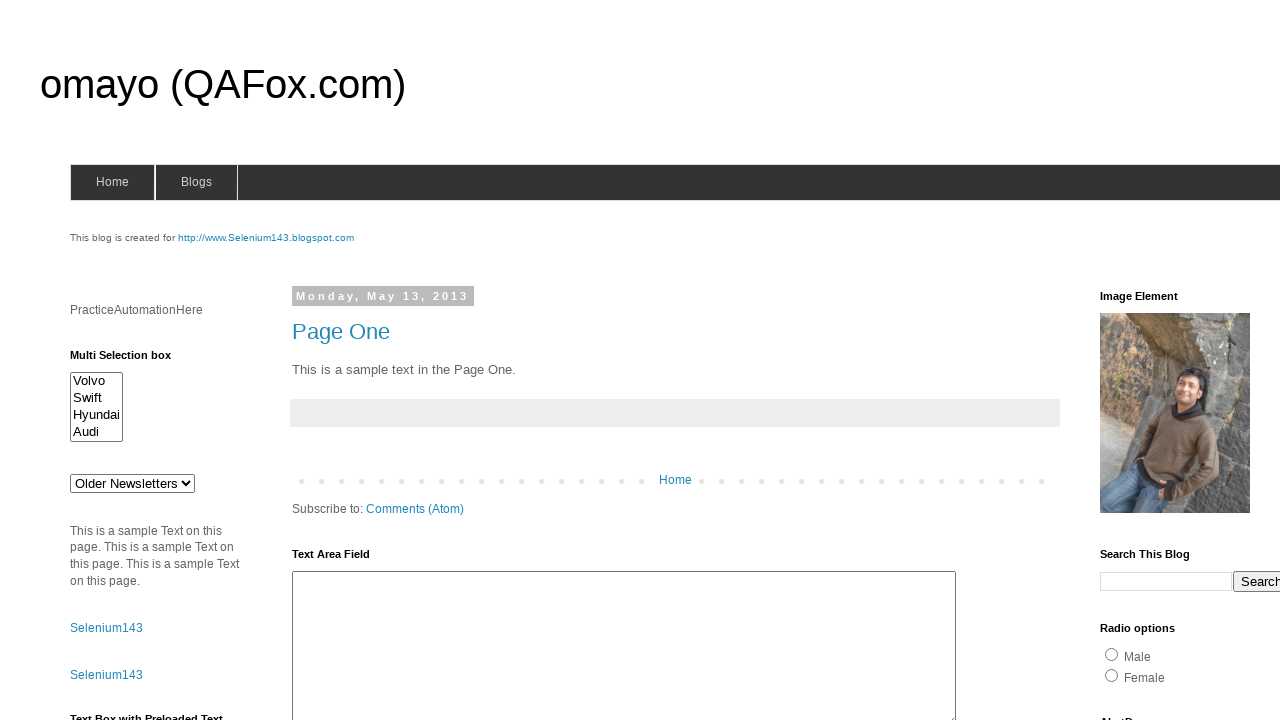

Multi-select dropdown #multiselect1 is now visible
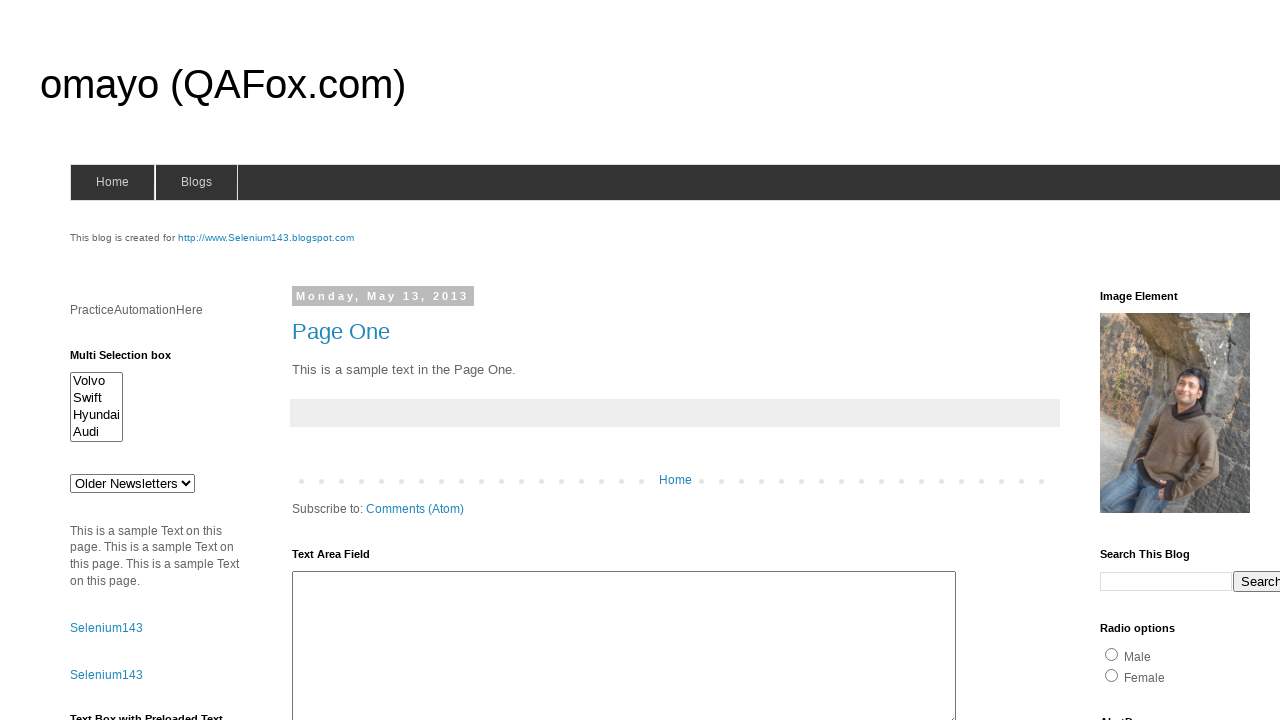

Selected option at index 2 (volvo) from multi-select dropdown on #multiselect1
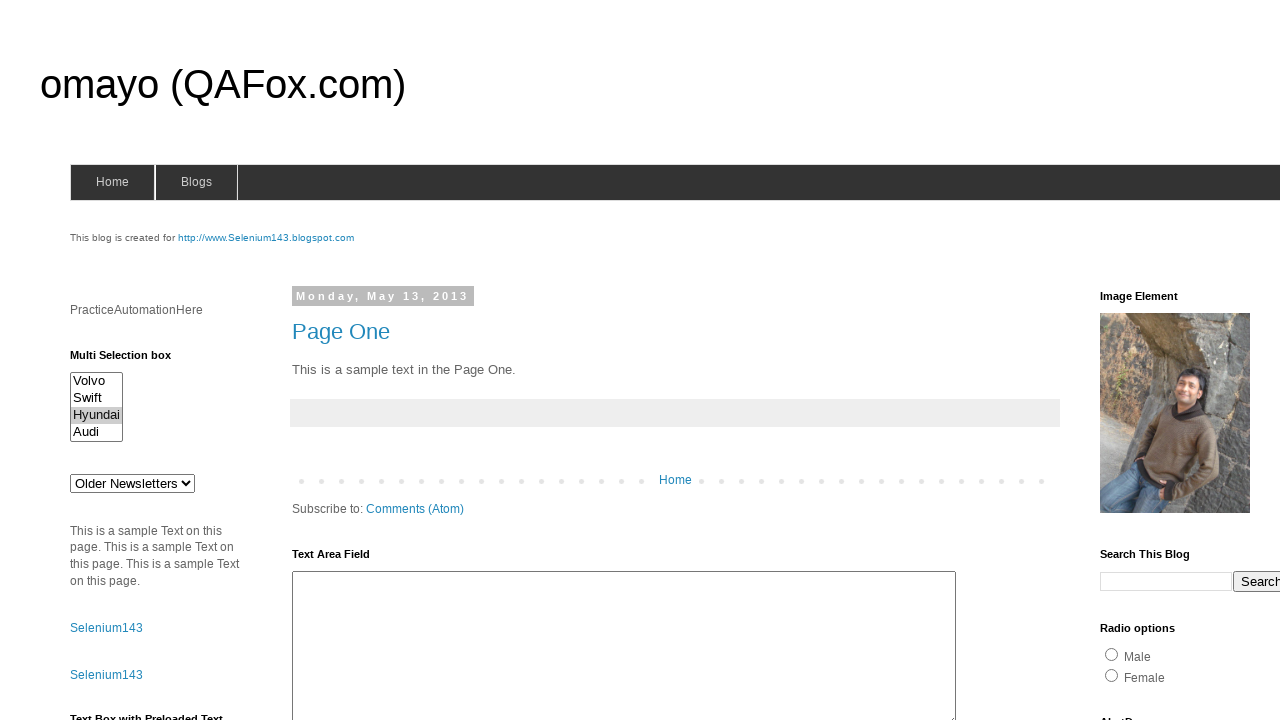

Selected option with value 'volvox' from multi-select dropdown on #multiselect1
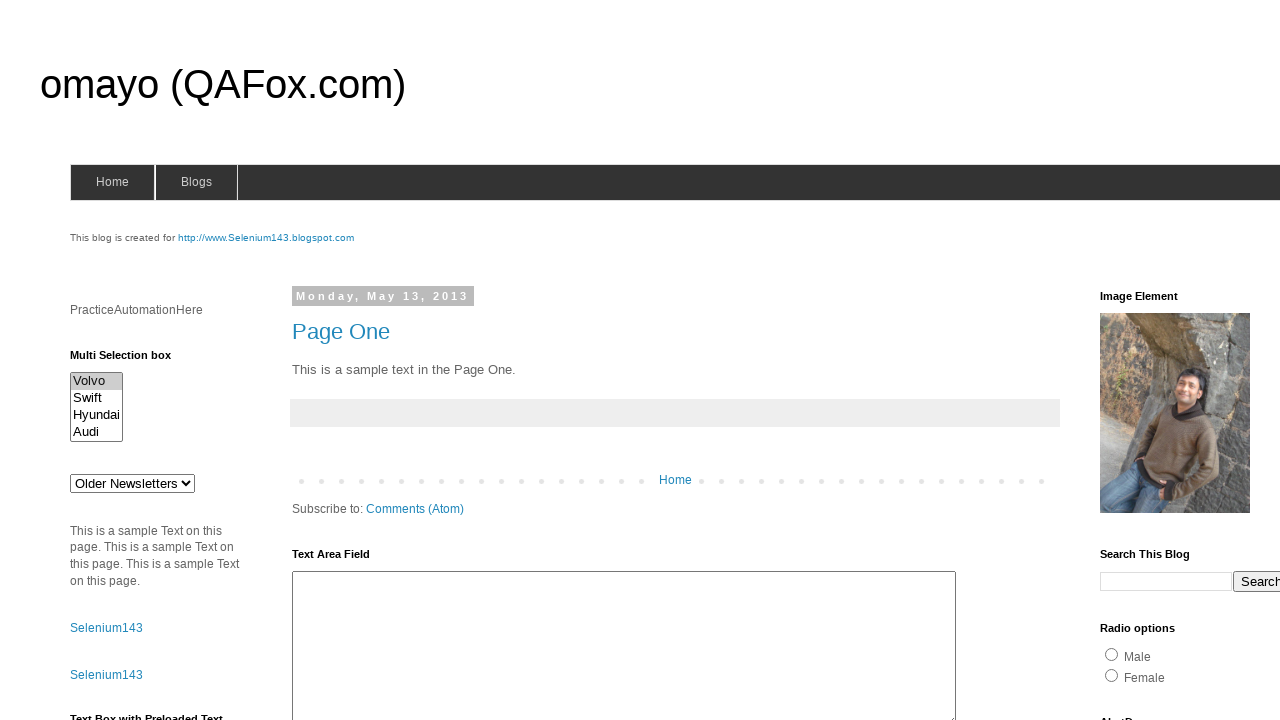

Selected option with visible text 'Audi' from multi-select dropdown on #multiselect1
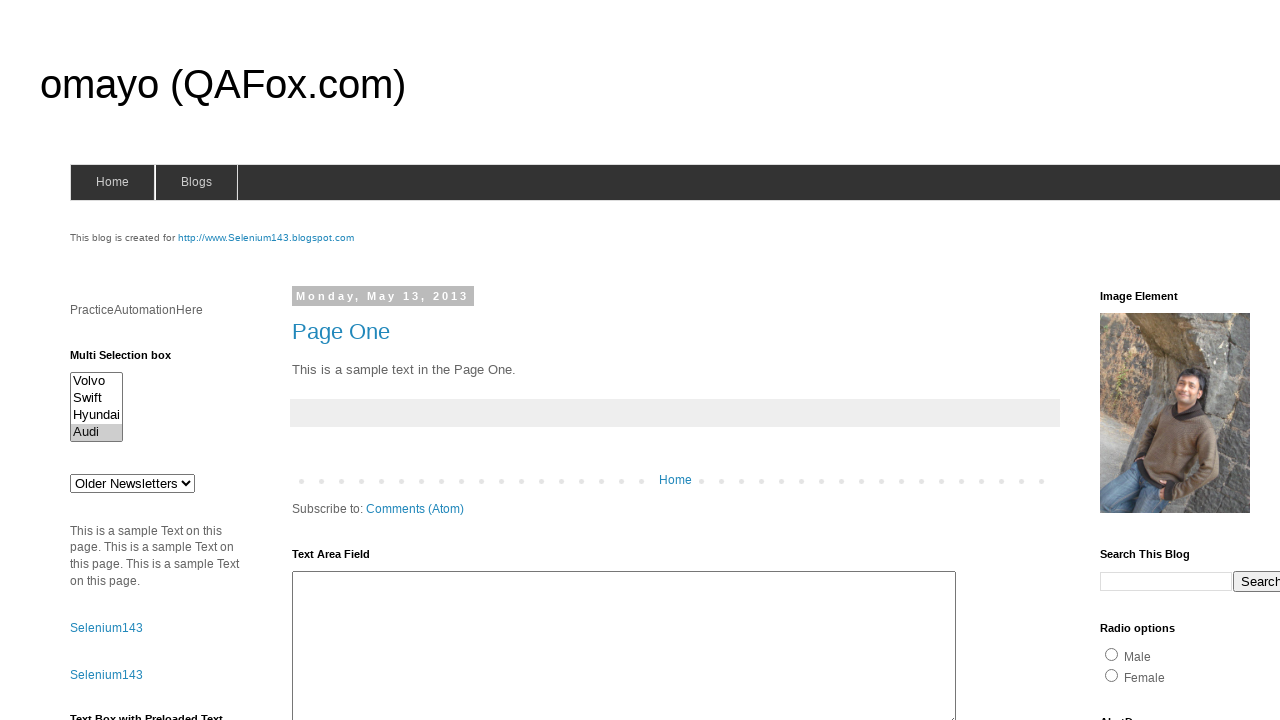

Located all checked options in the multi-select dropdown
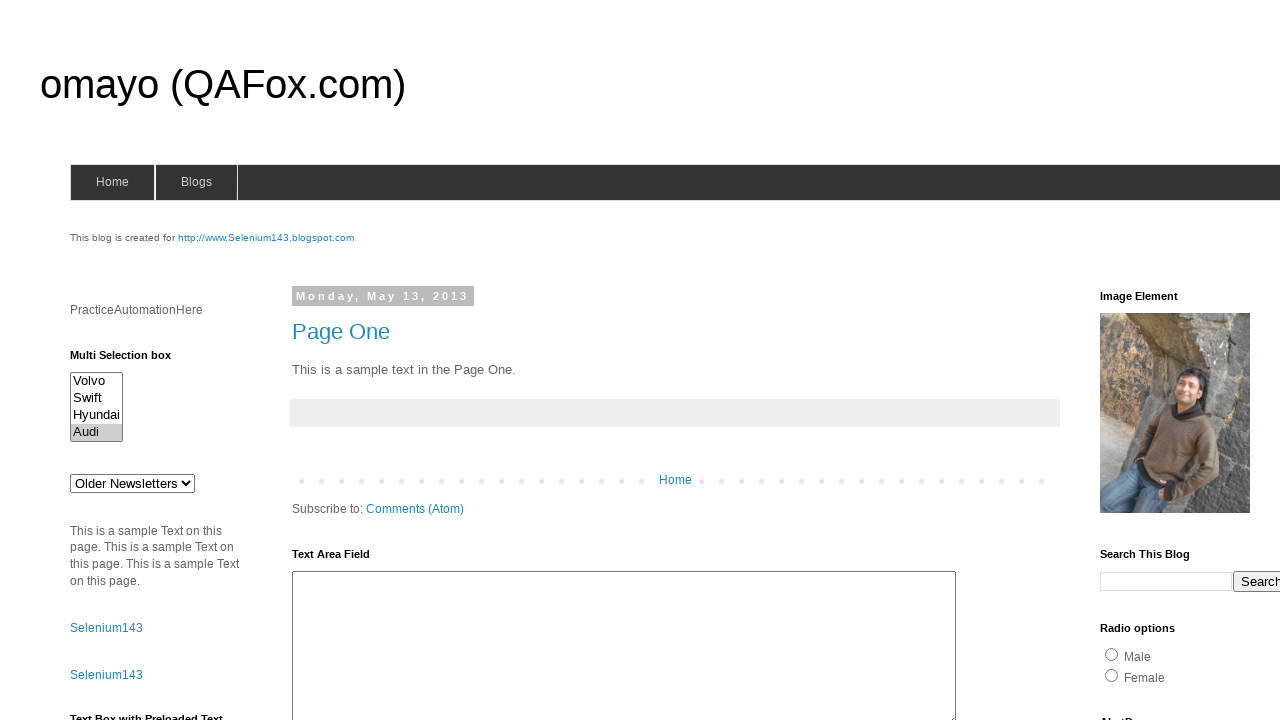

First selected option is now available and verified
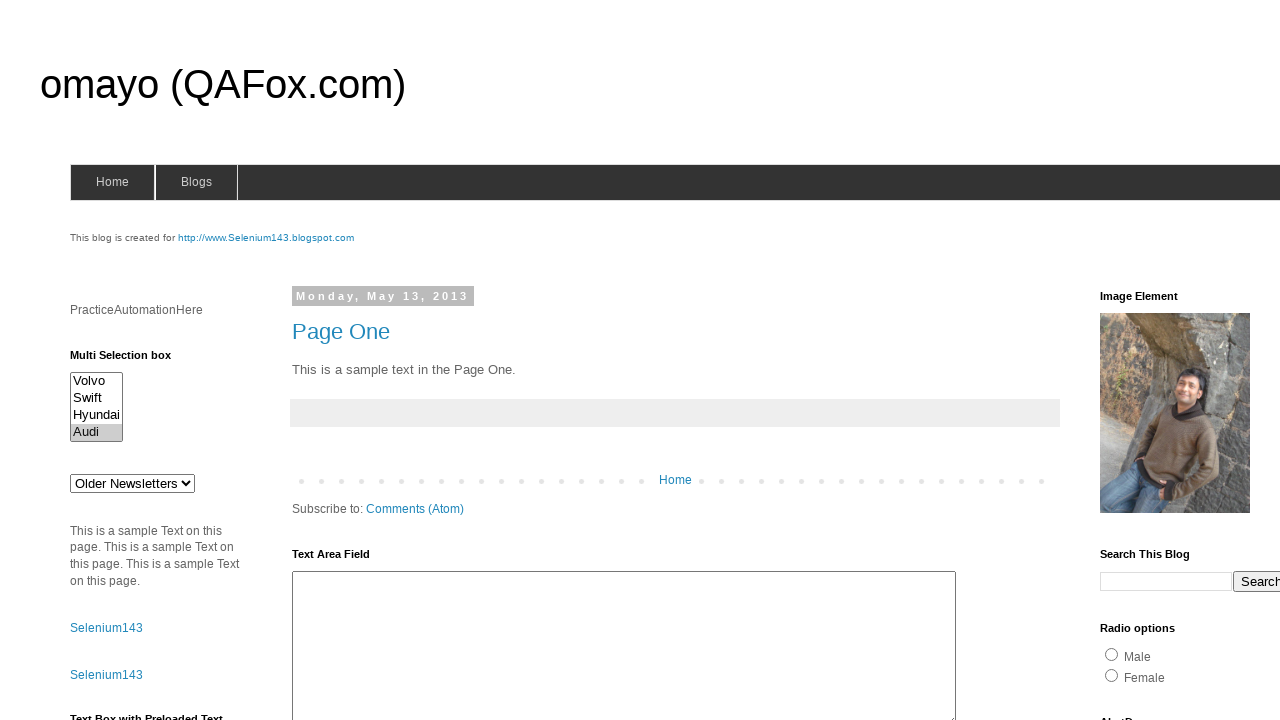

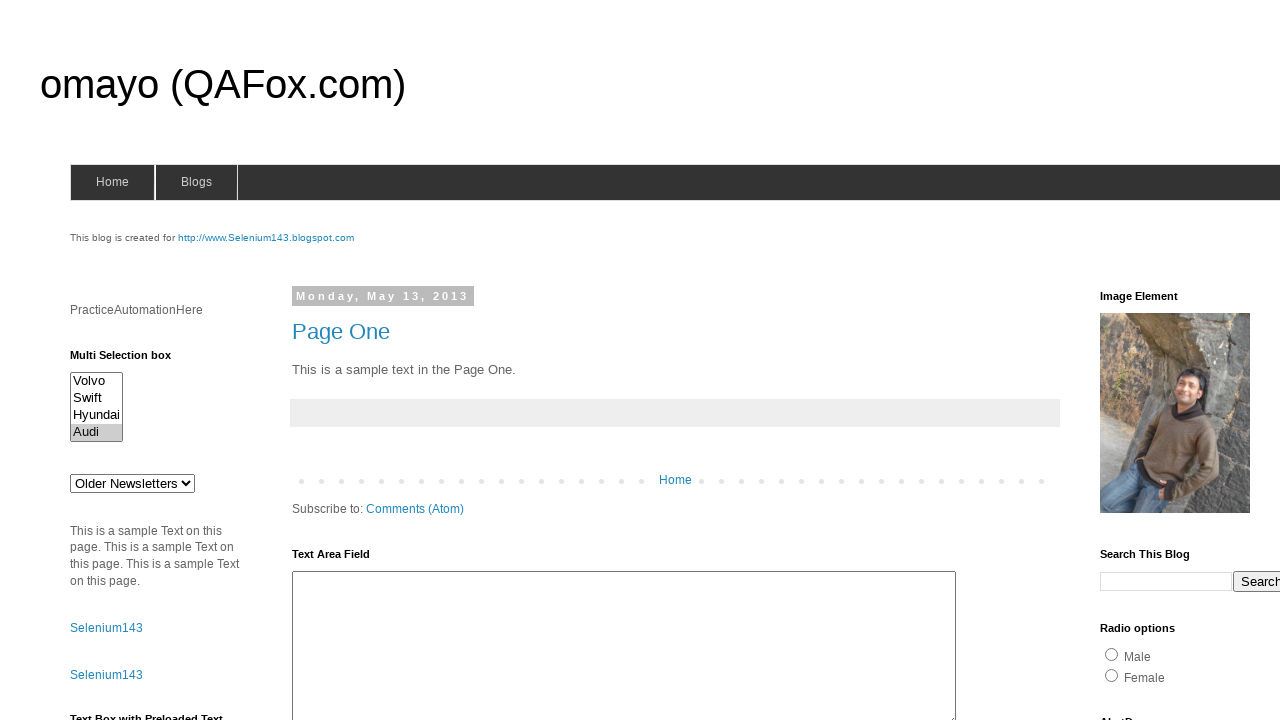